Tests table data validation by finding the price column and verifying rice product price

Starting URL: https://rahulshettyacademy.com/seleniumPractise/#/offers

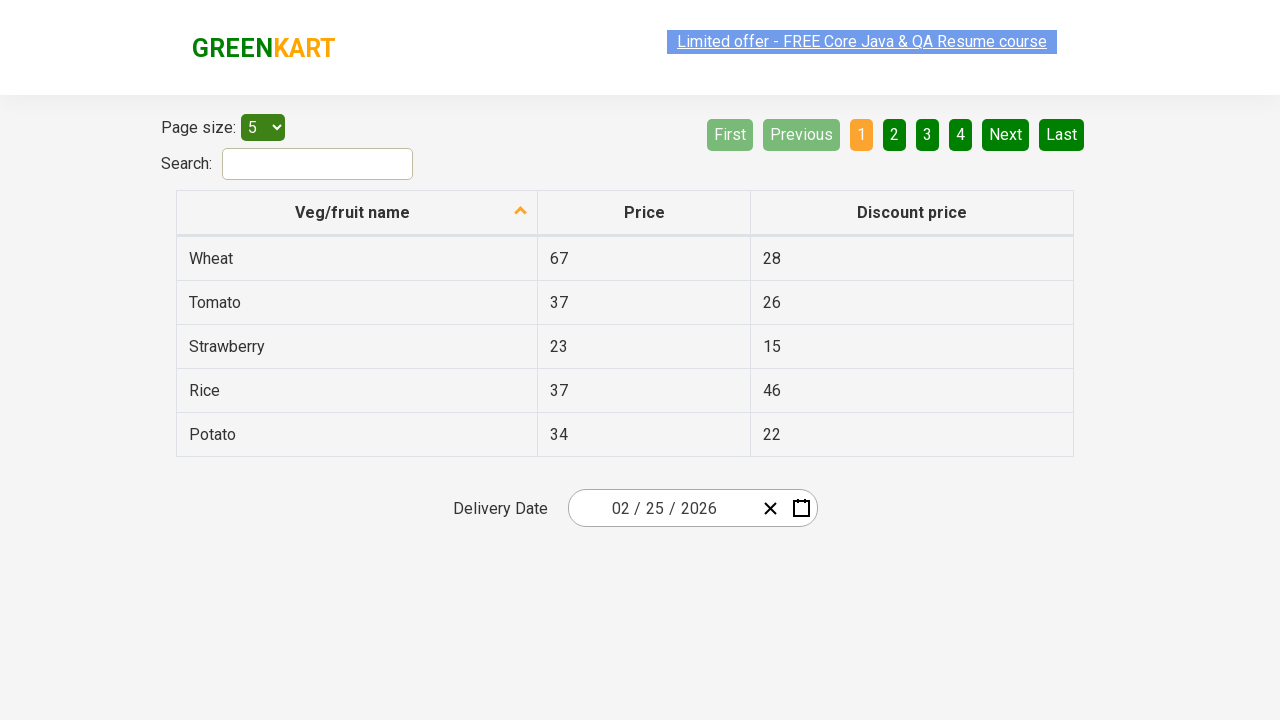

Located all table column headers
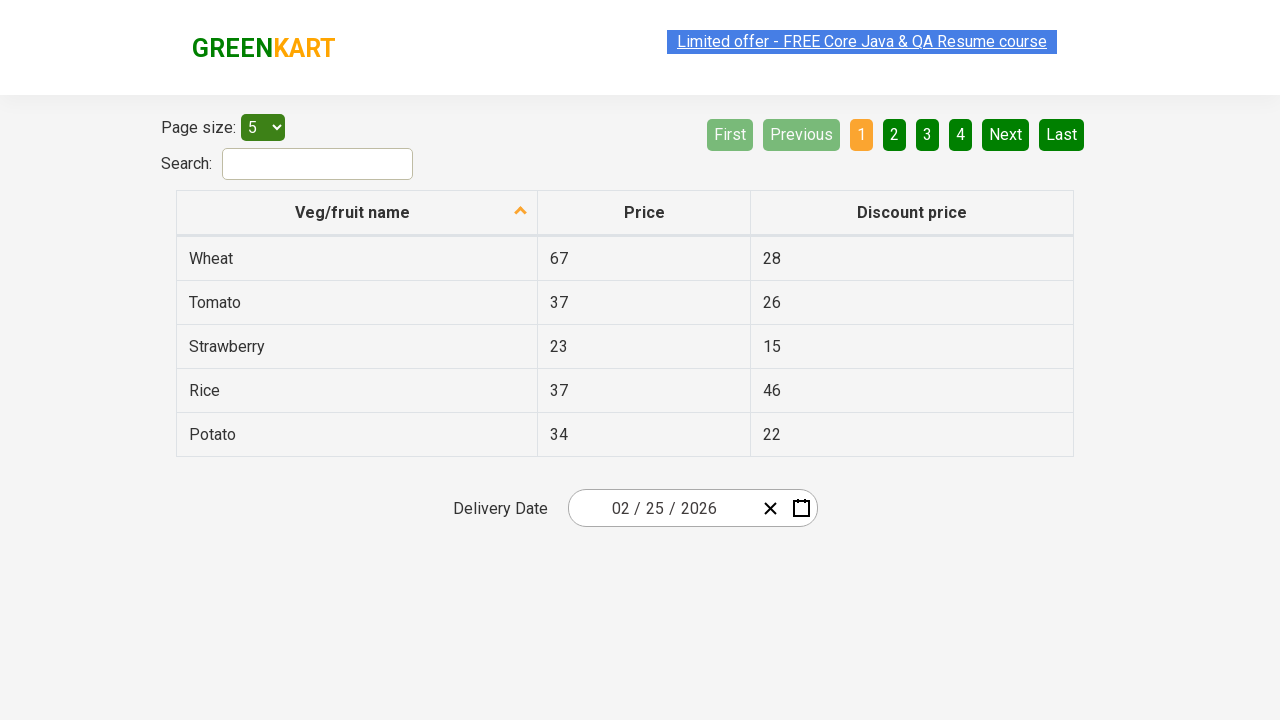

Found Price column at index 1
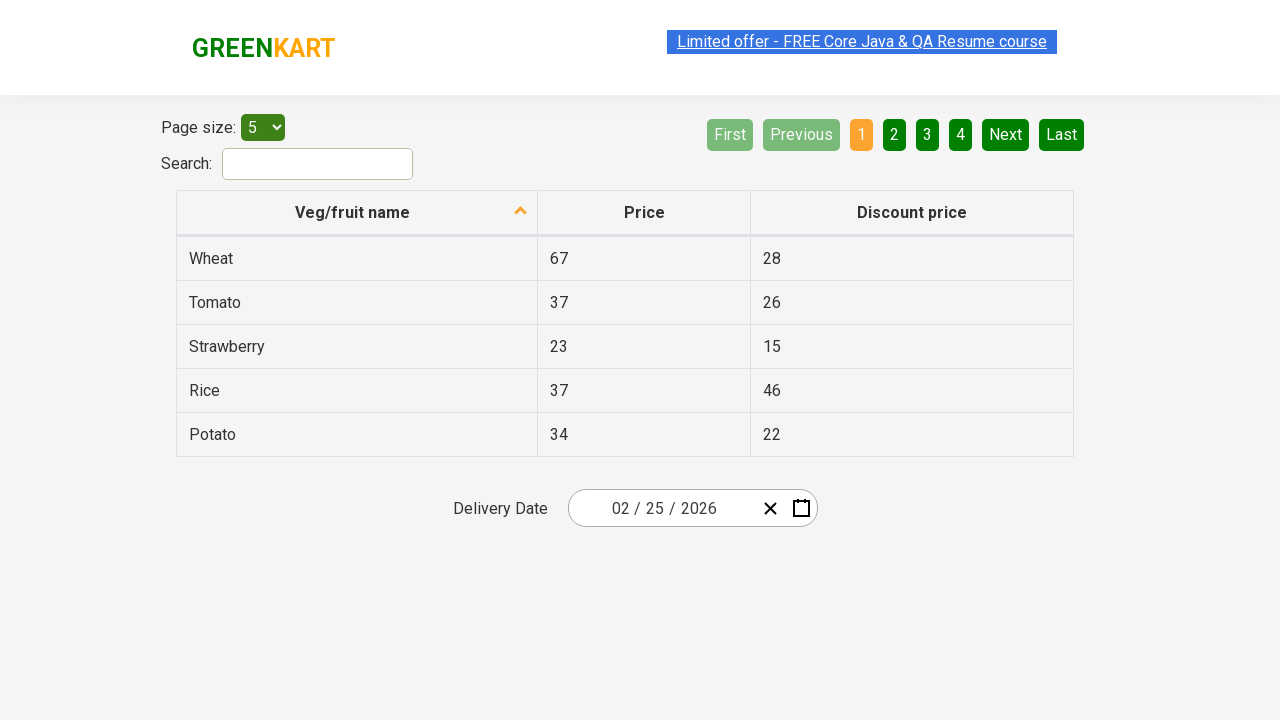

Filtered table rows to find Rice product
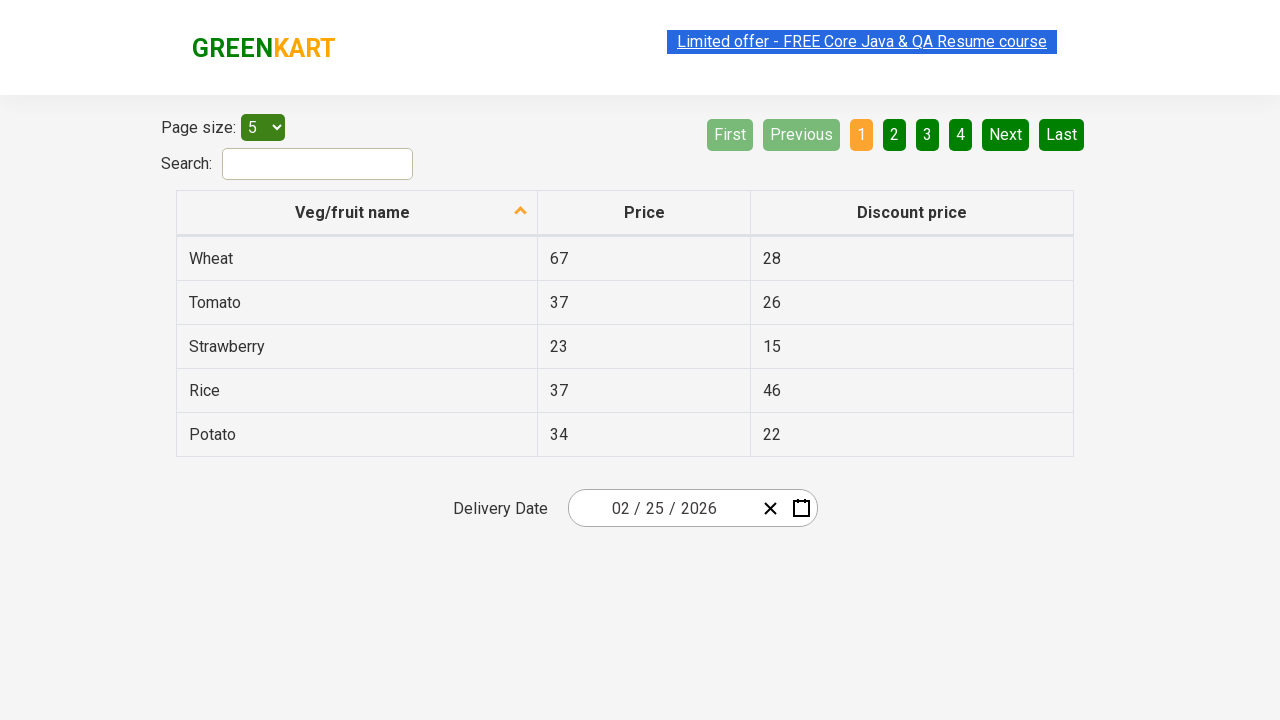

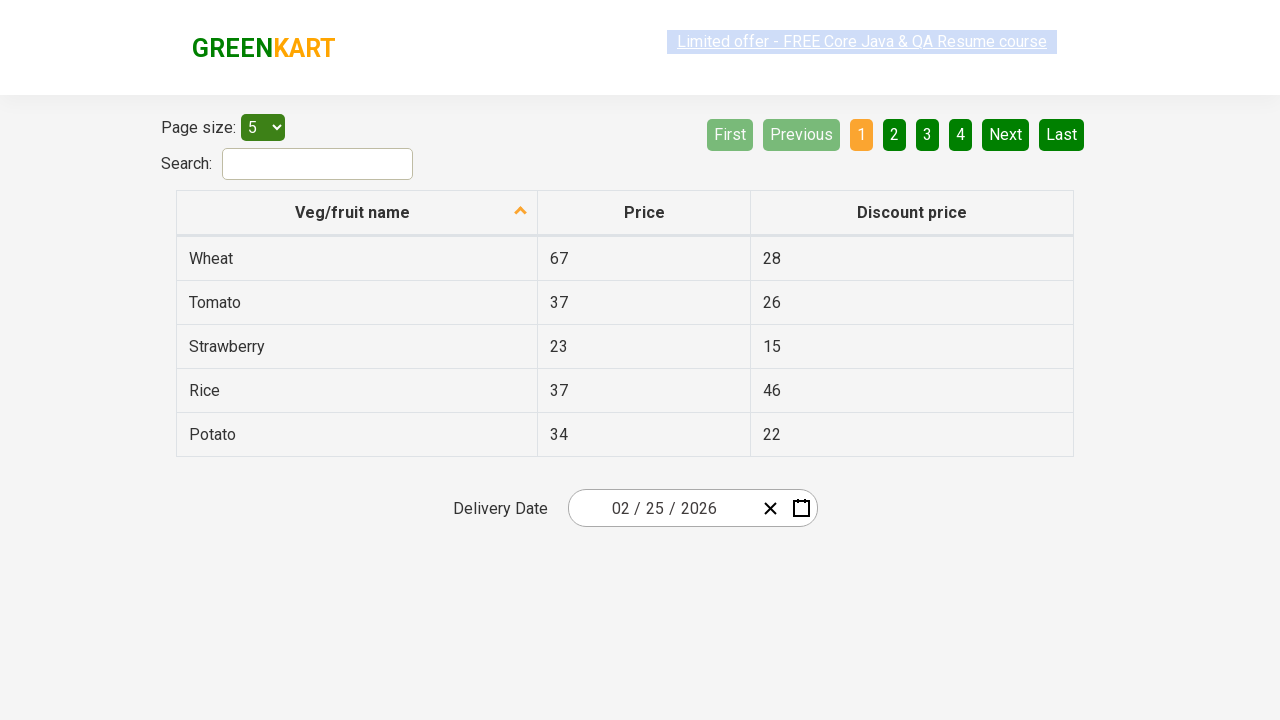